Navigates to El País Spanish news website, verifies the page is in Spanish, clicks on the Opinion section, and verifies that articles are displayed in that section.

Starting URL: https://elpais.com/

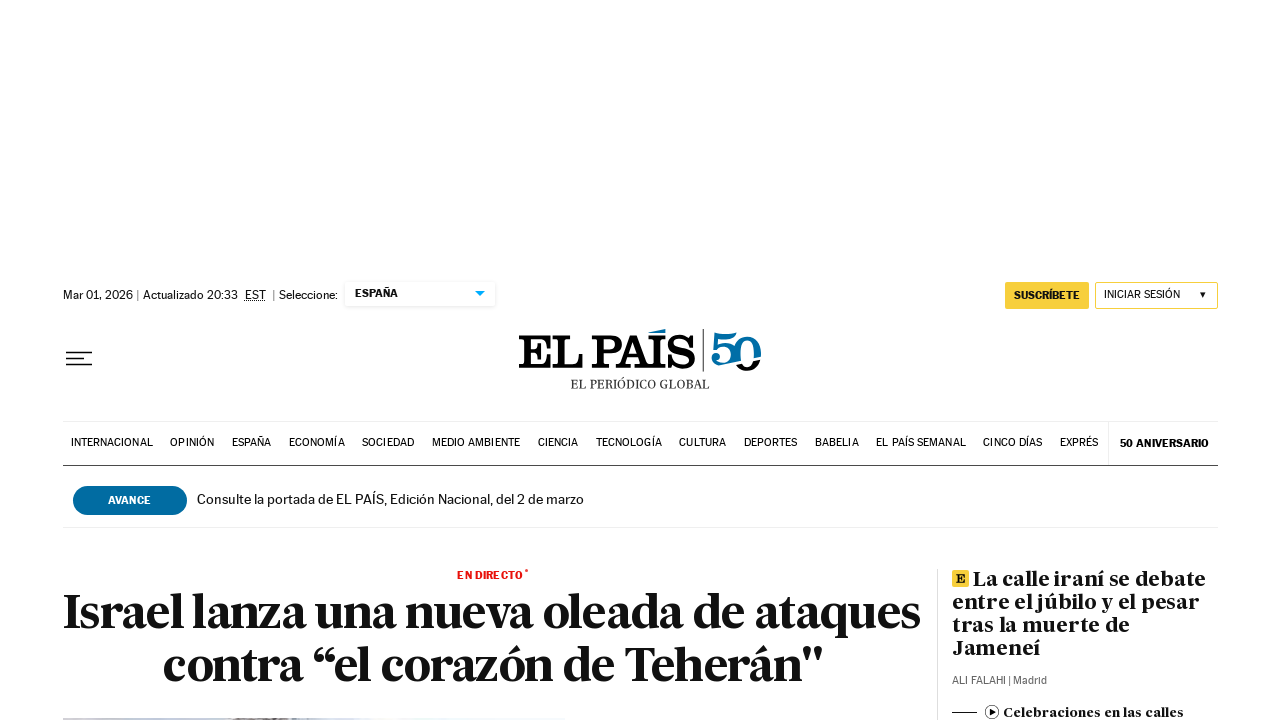

Waited for body element to load
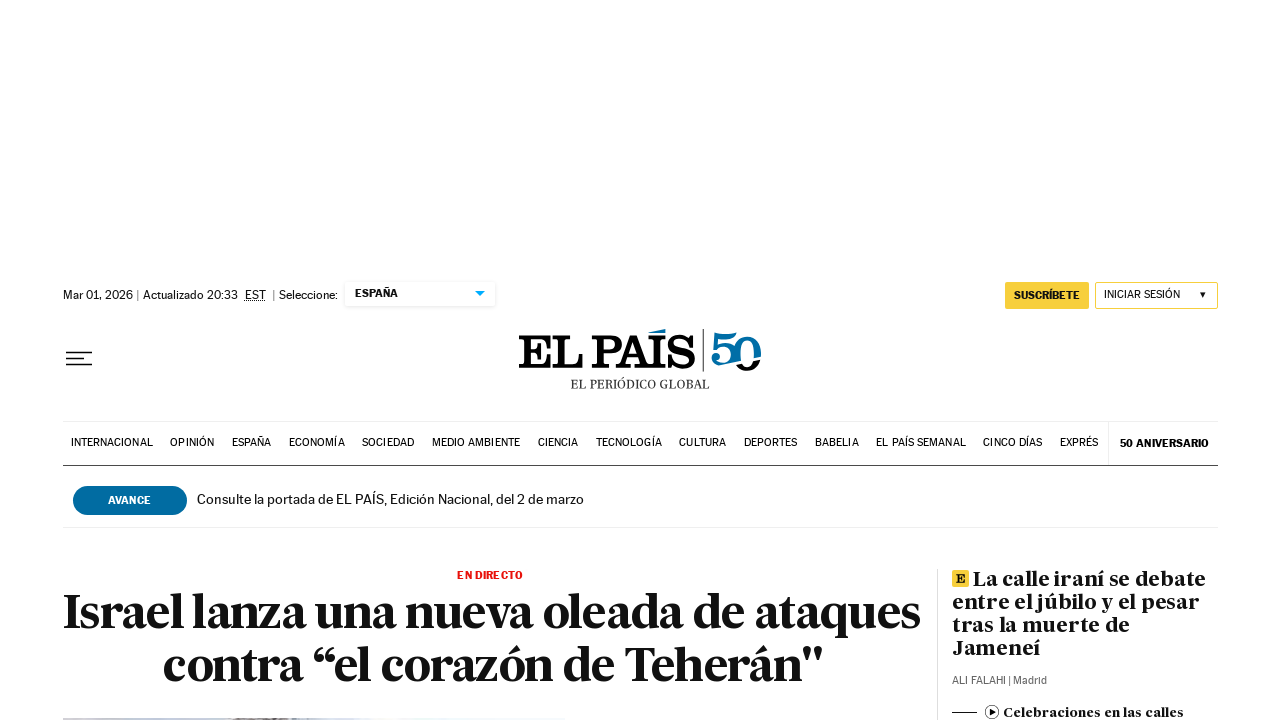

Retrieved body text content
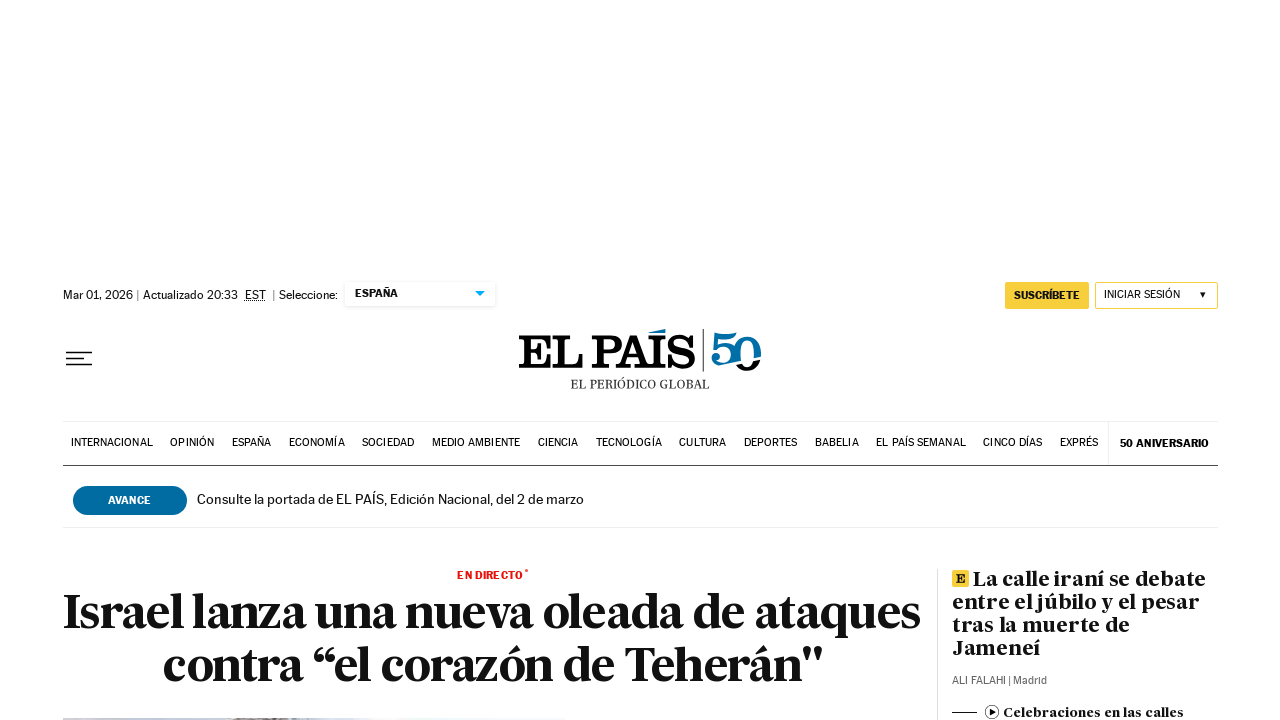

Verified that website is displayed in Spanish by finding 'Opinión' text
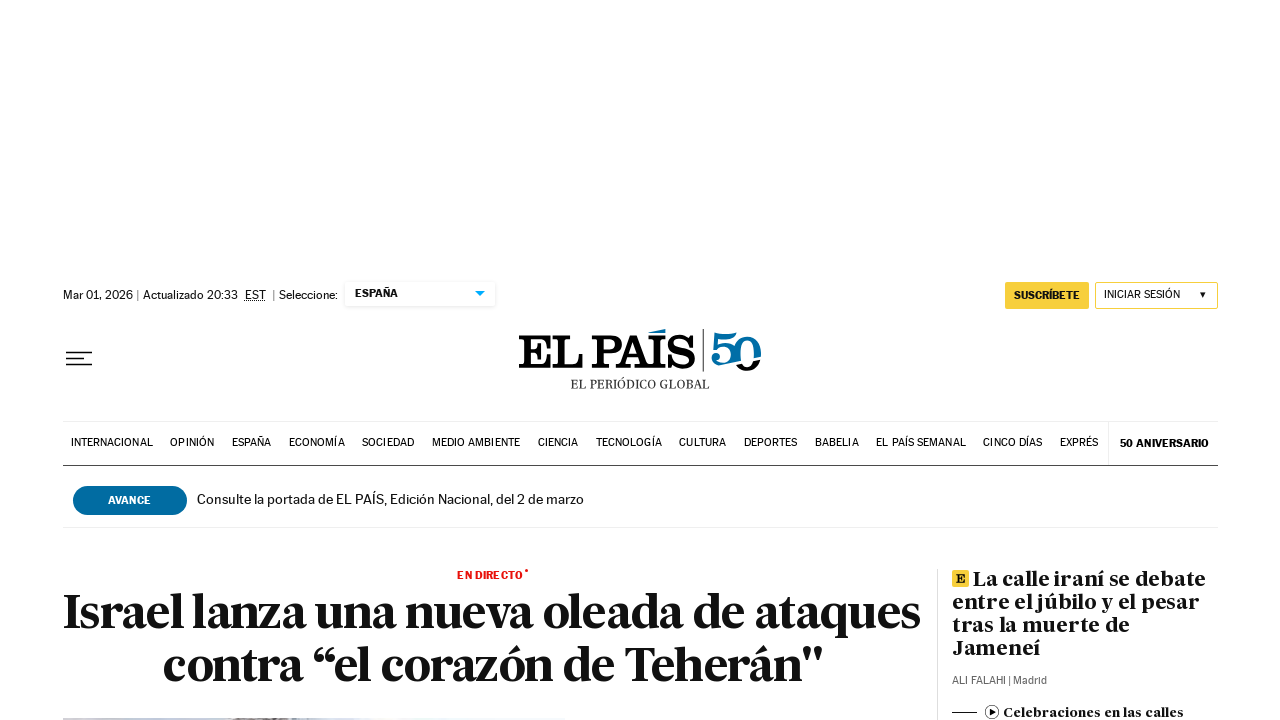

Clicked on the Opinion section link at (192, 443) on a:has-text('Opinión')
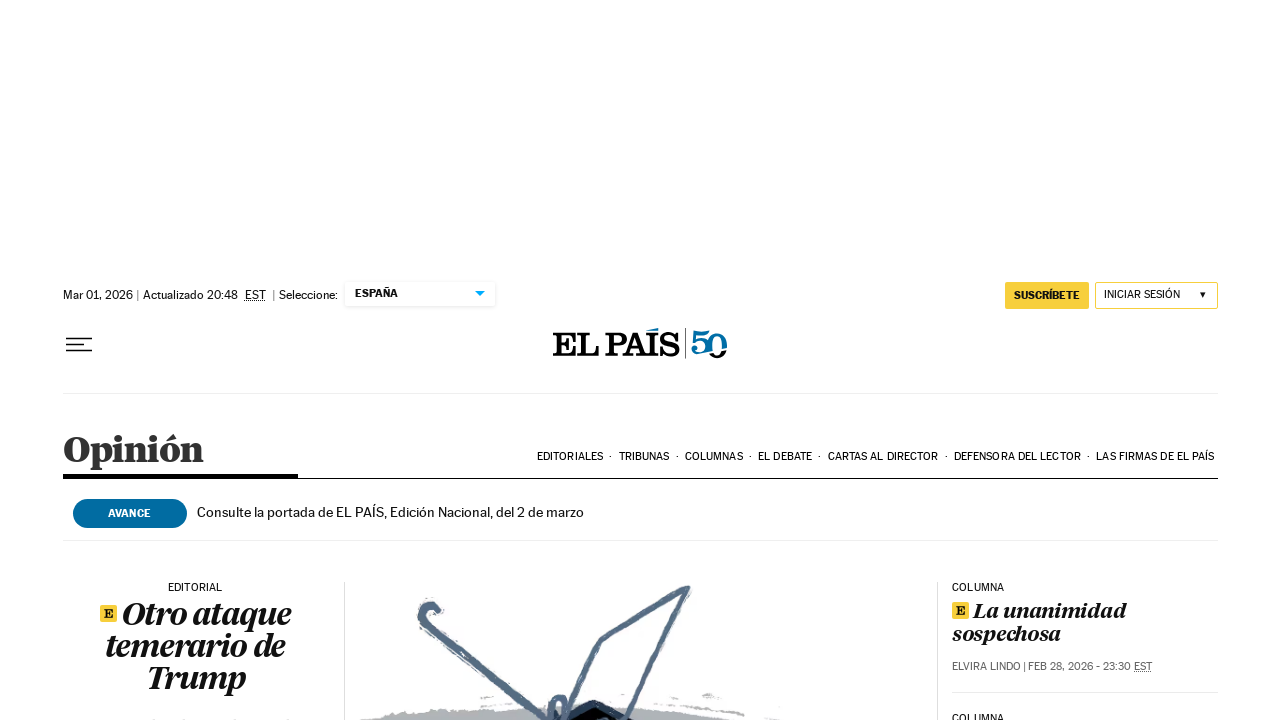

Waited for articles to load in the Opinion section
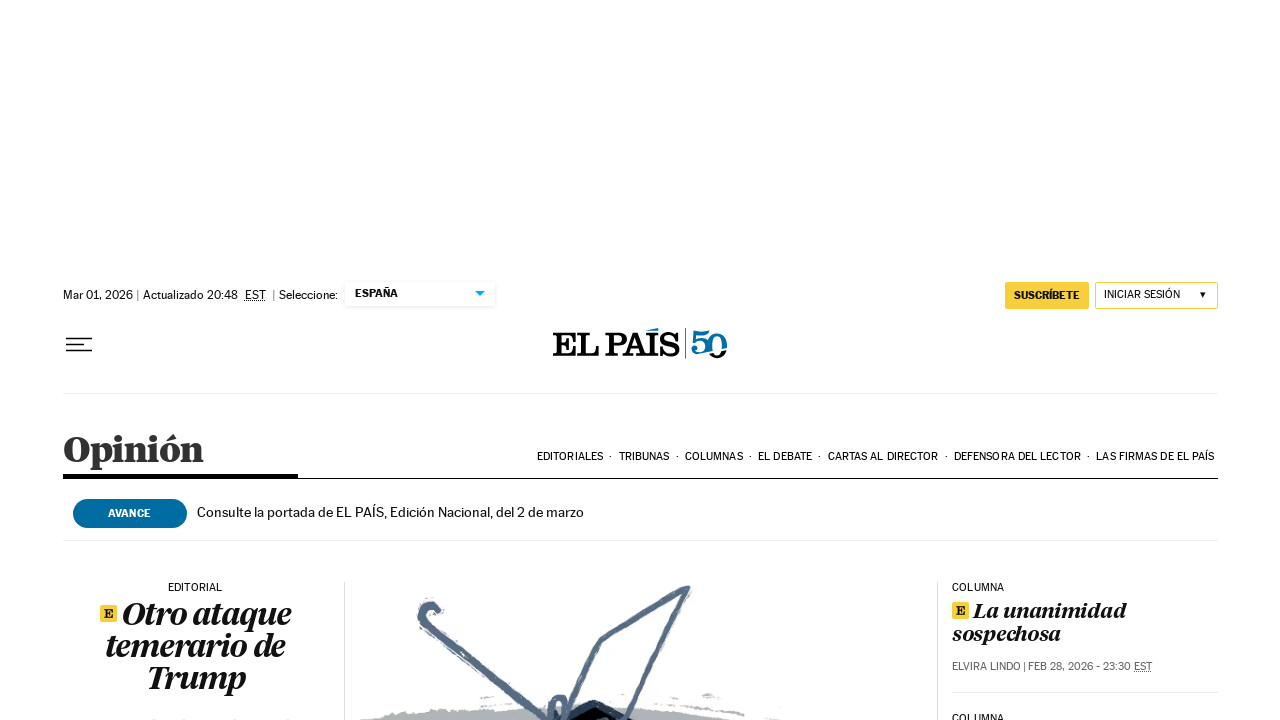

Located all article elements on the page
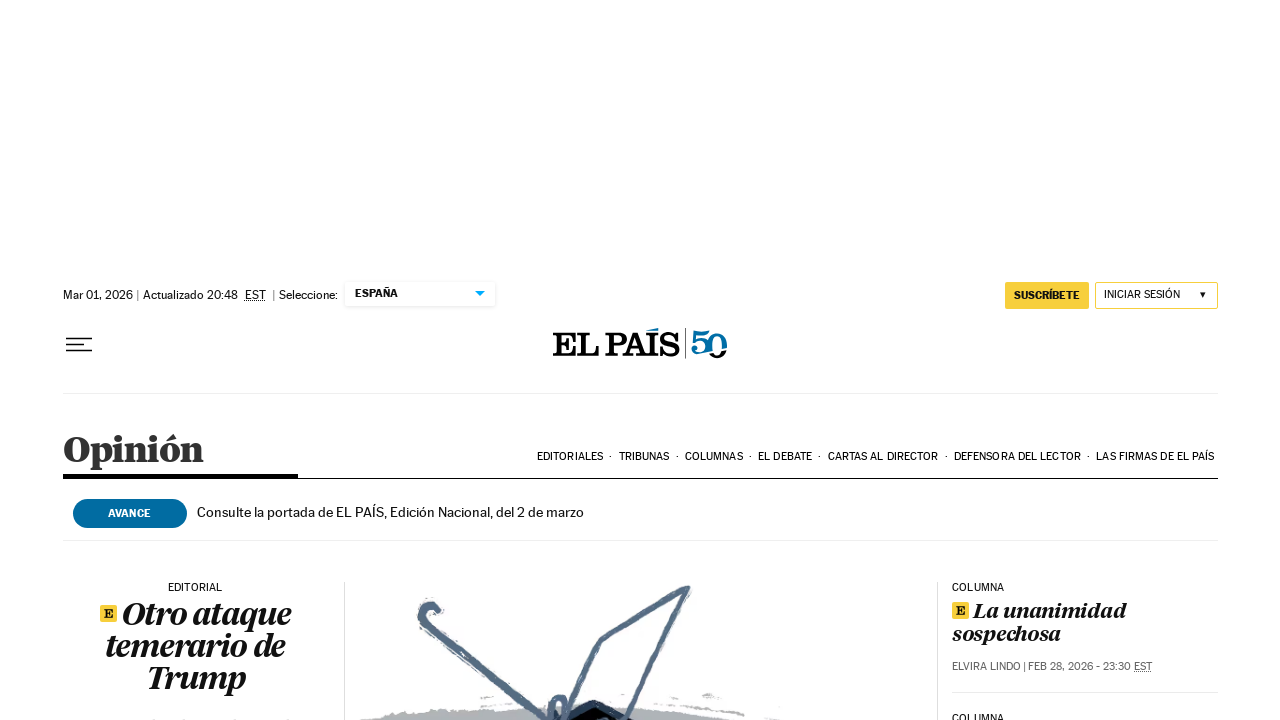

Verified that at least one article is displayed in the Opinion section
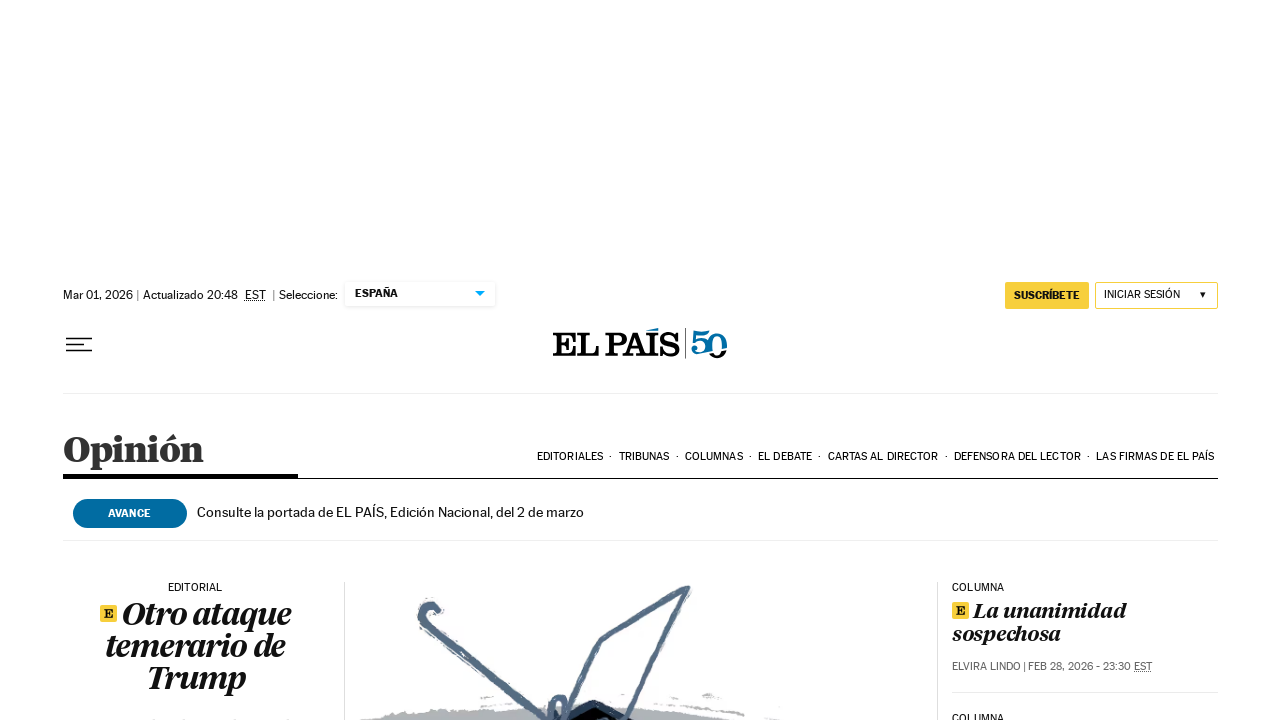

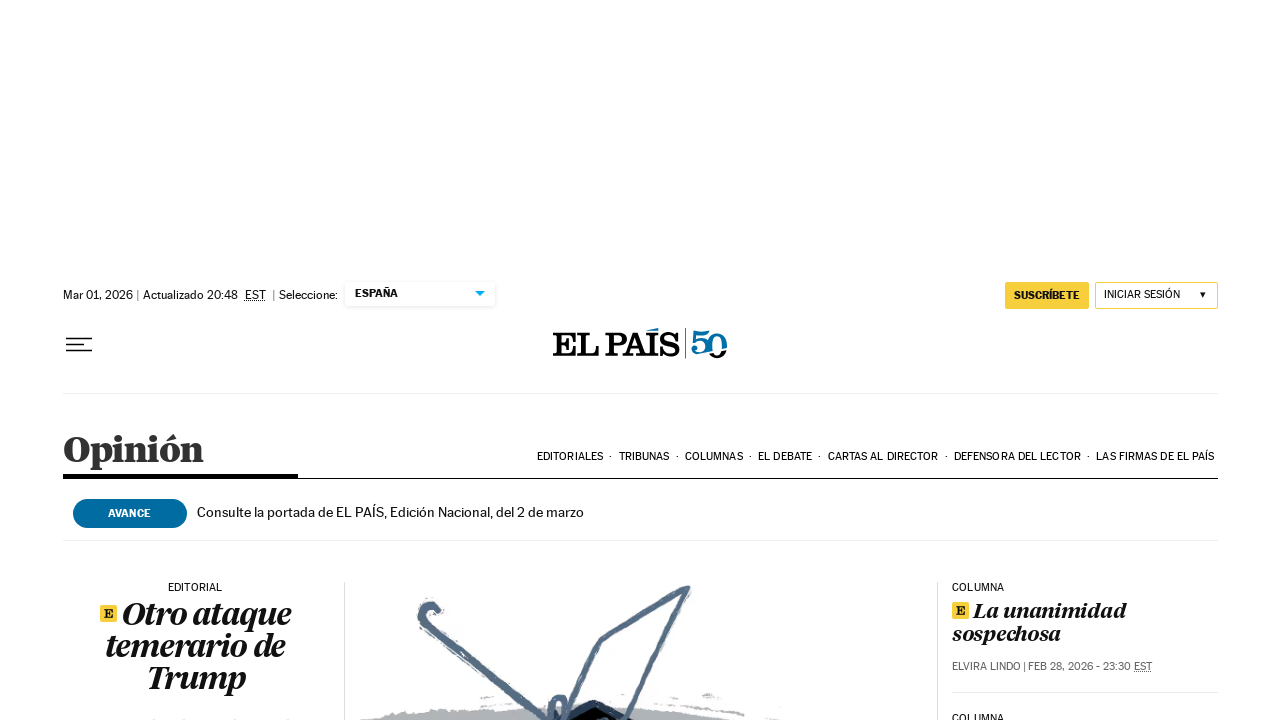